Tests browser window handling by clicking a link that opens a new window, switching to the new window to verify its title, then closing it and switching back to the original window.

Starting URL: https://the-internet.herokuapp.com/windows

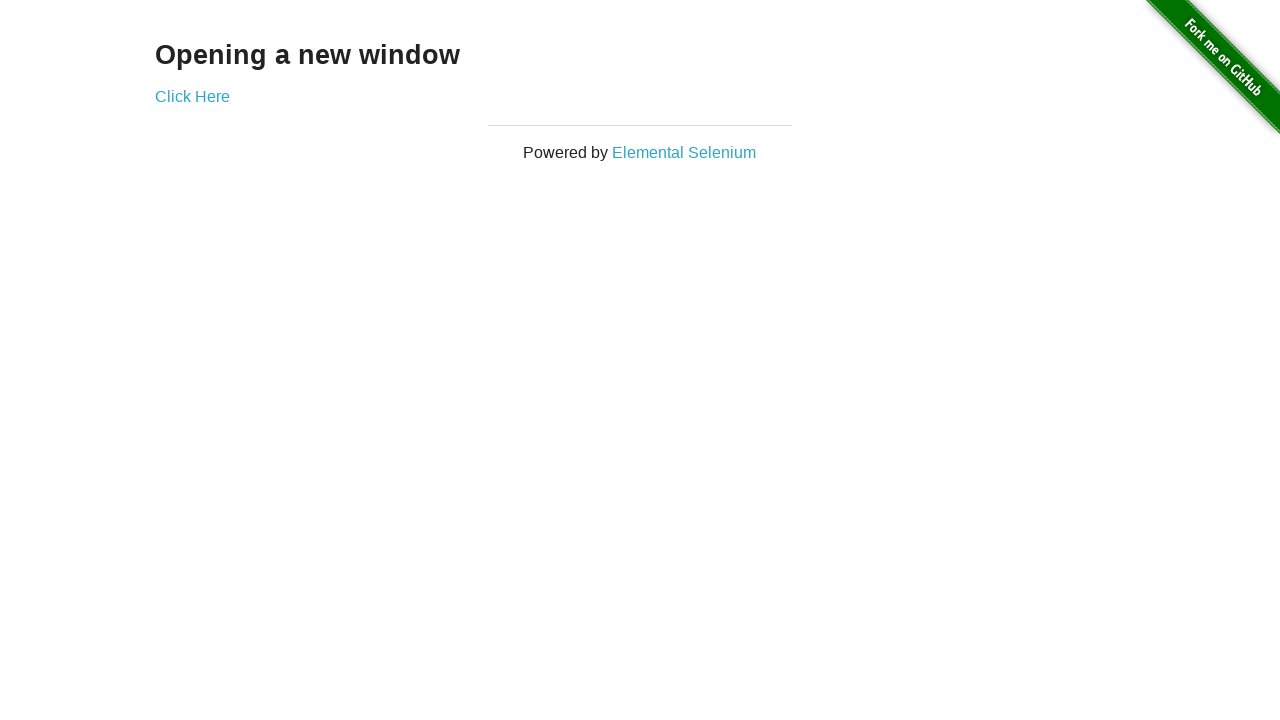

Clicked 'Click Here' link to open new window at (192, 96) on xpath=//a[contains(text(),'Click Here')]
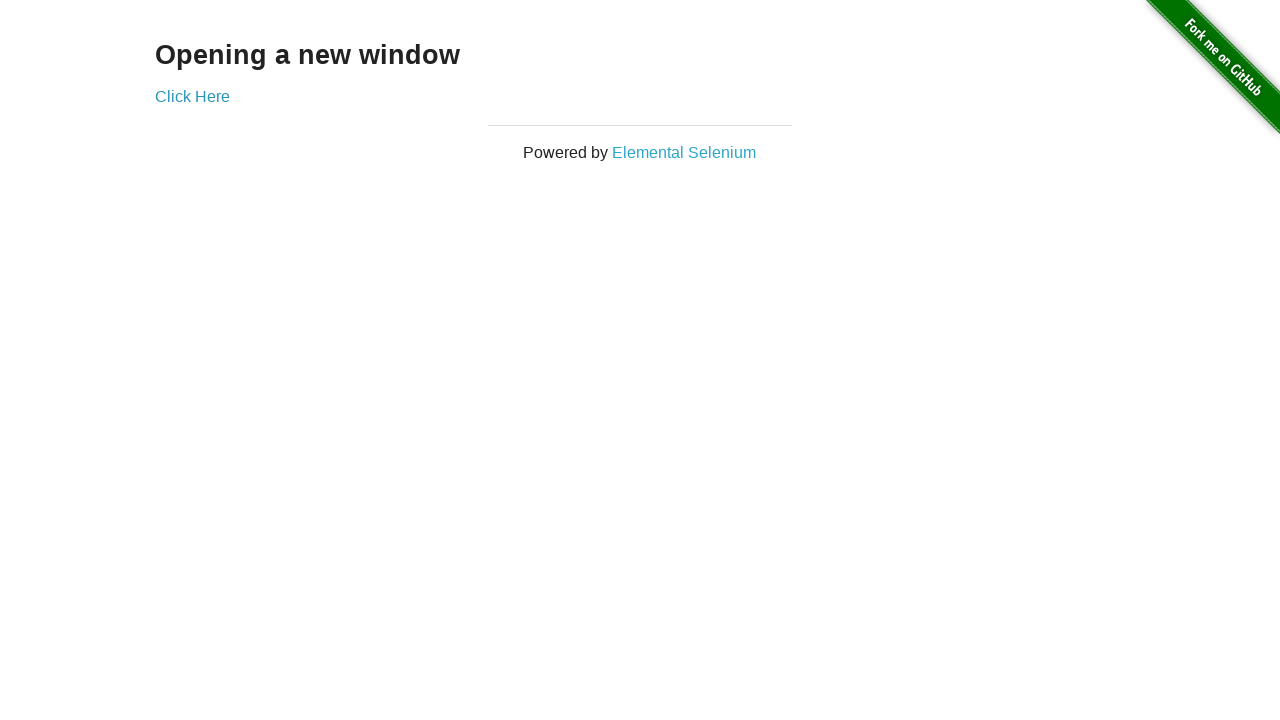

Captured new window page object
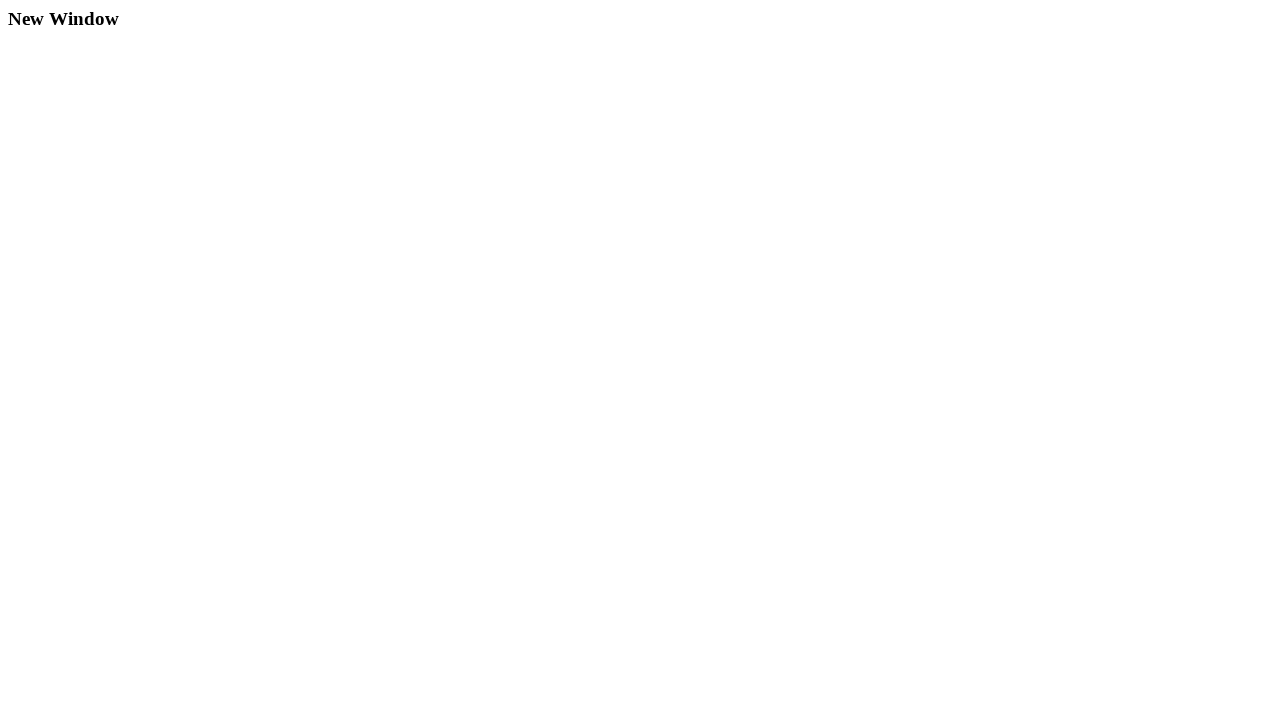

New window loaded successfully
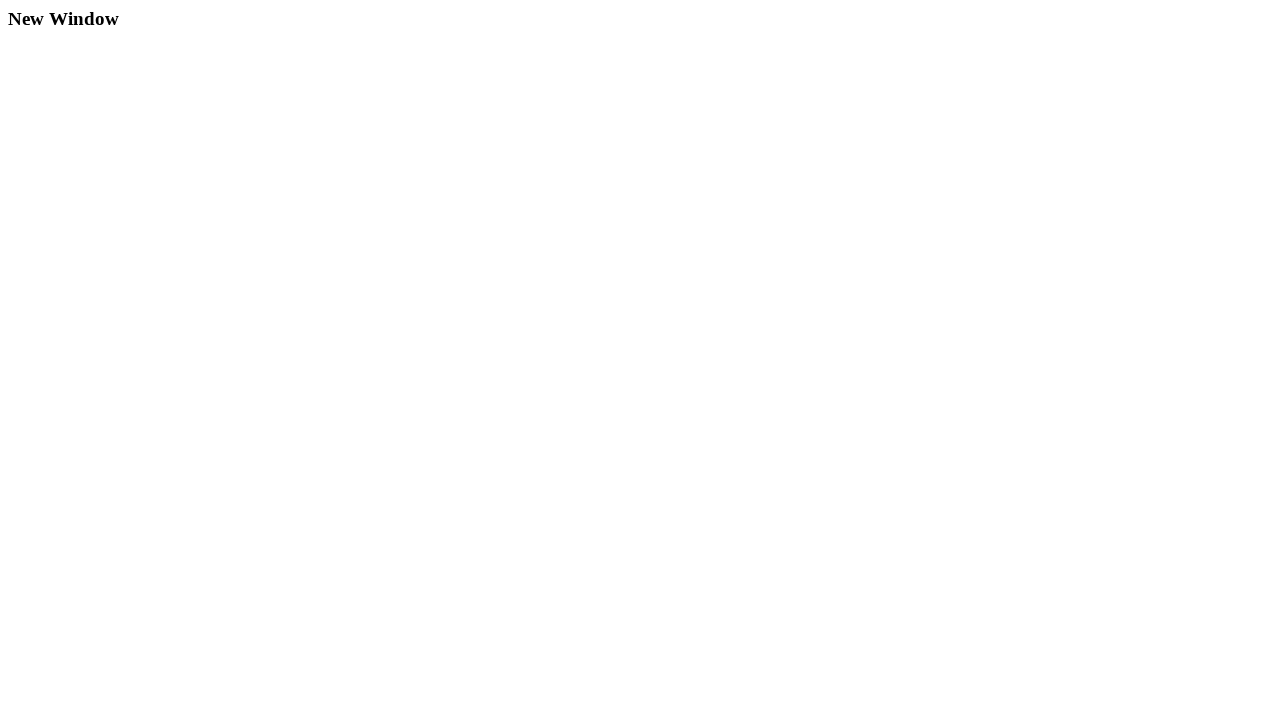

Verified new window title: New Window
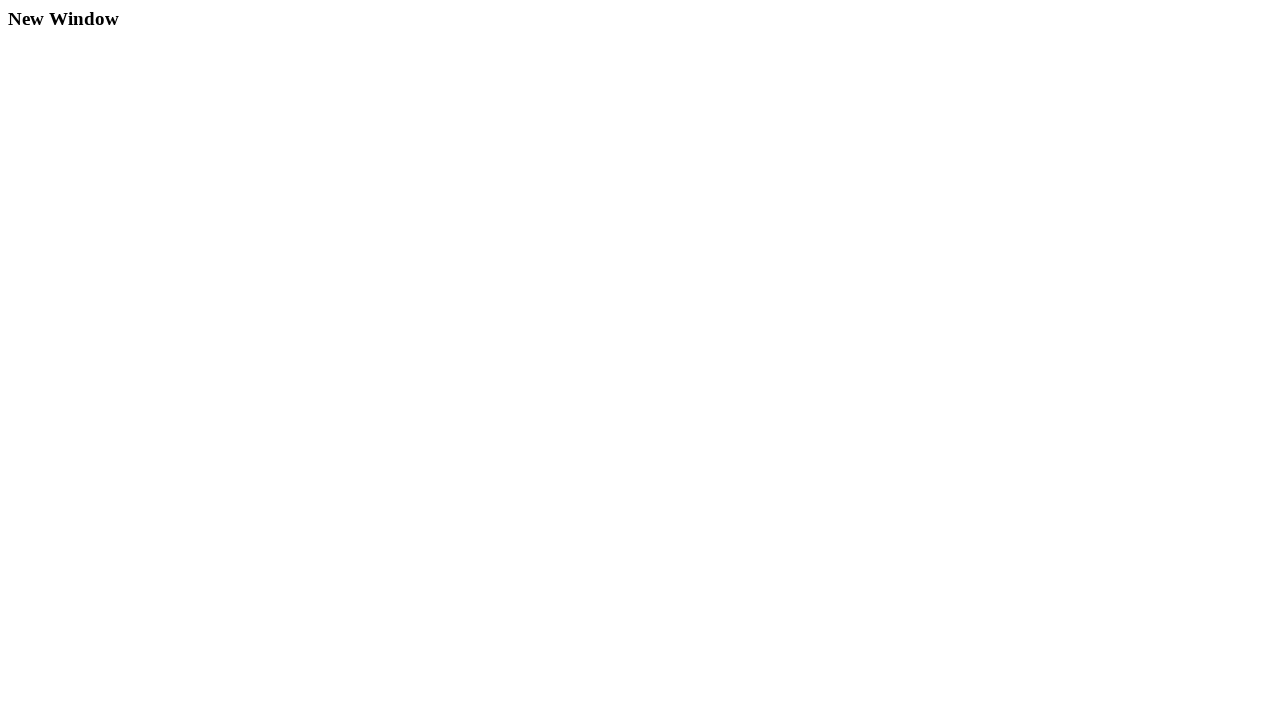

Closed new window
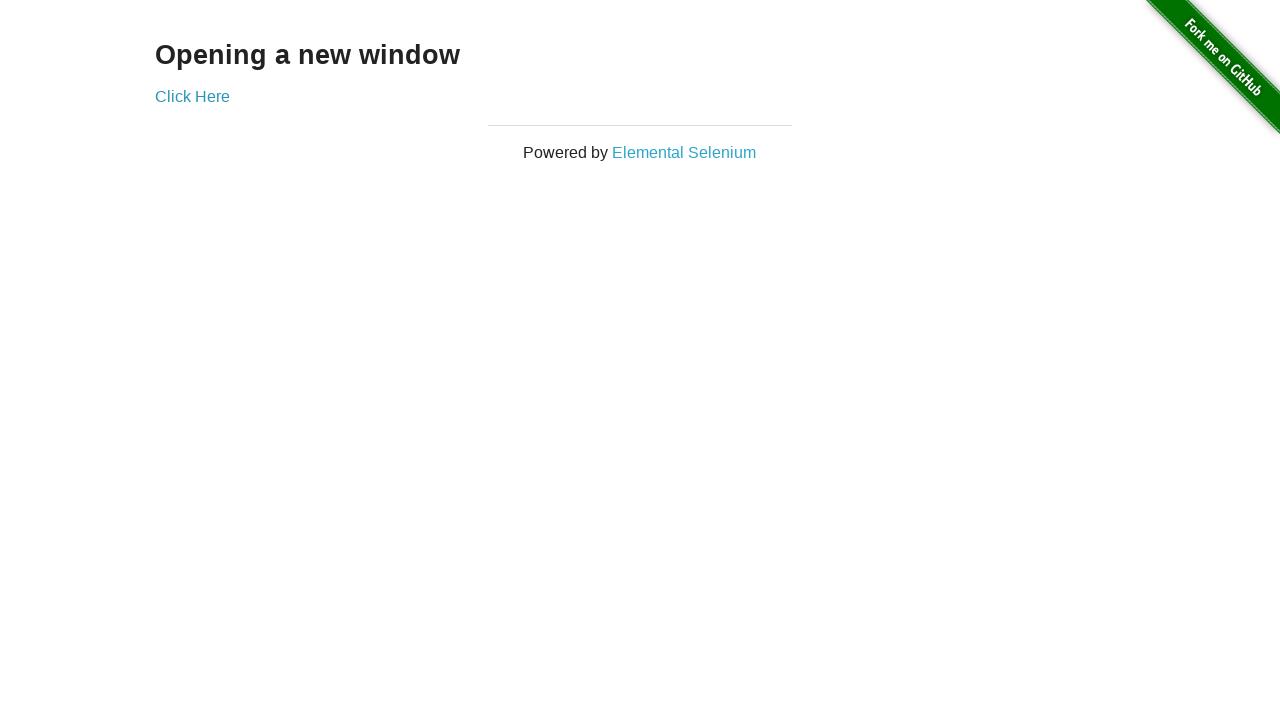

Verified original window is still active with 'Click Here' link present
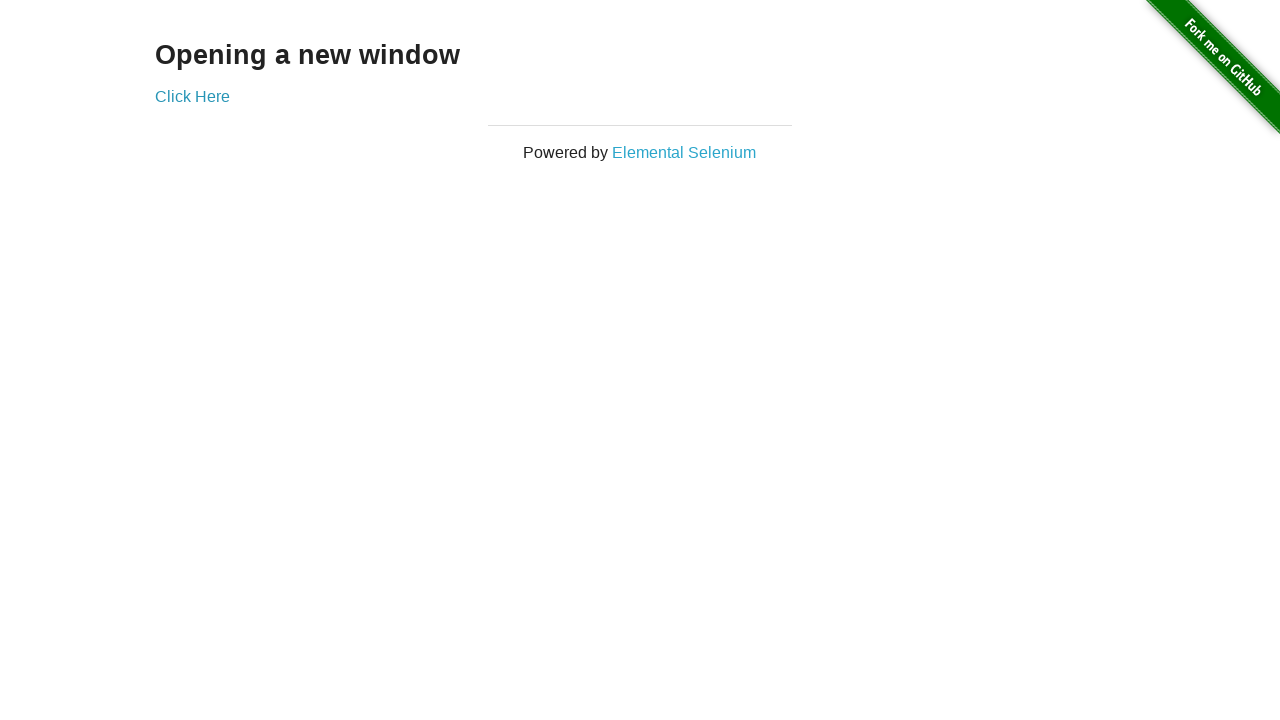

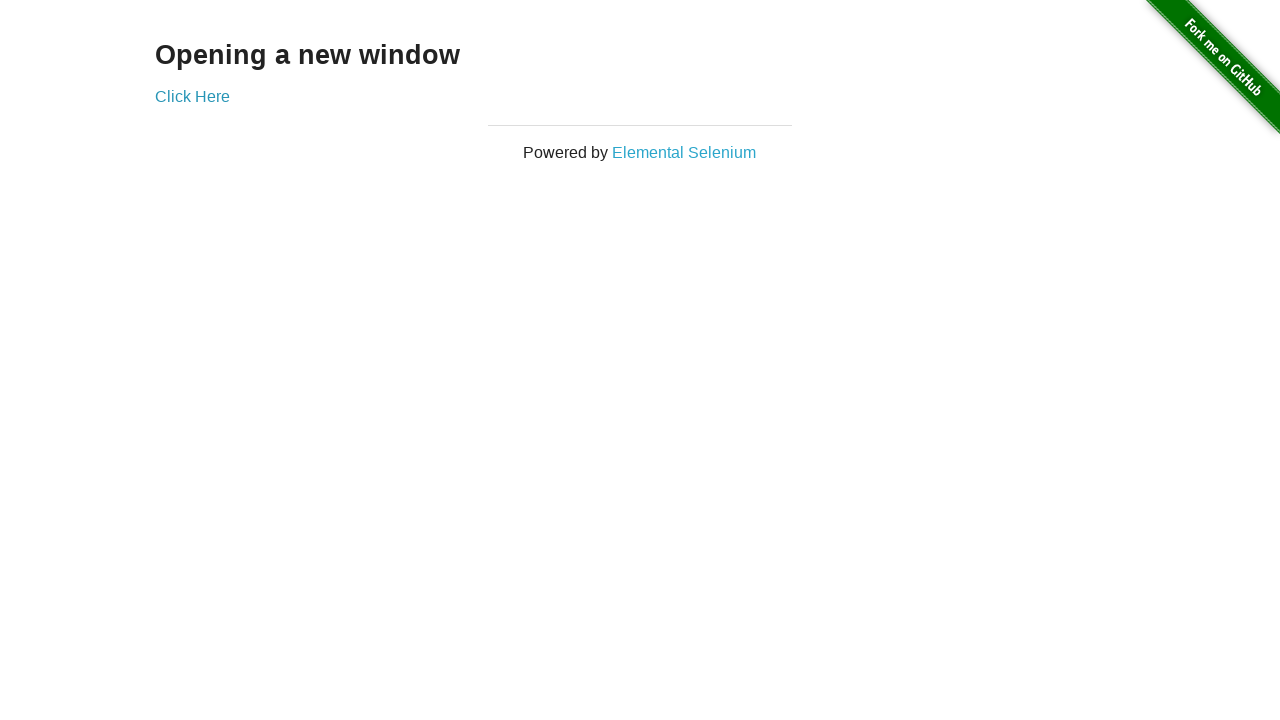